Tests the Alert button functionality under Different Examples of Alerts section by clicking the alert button and verifying the message

Starting URL: http://automationbykrishna.com

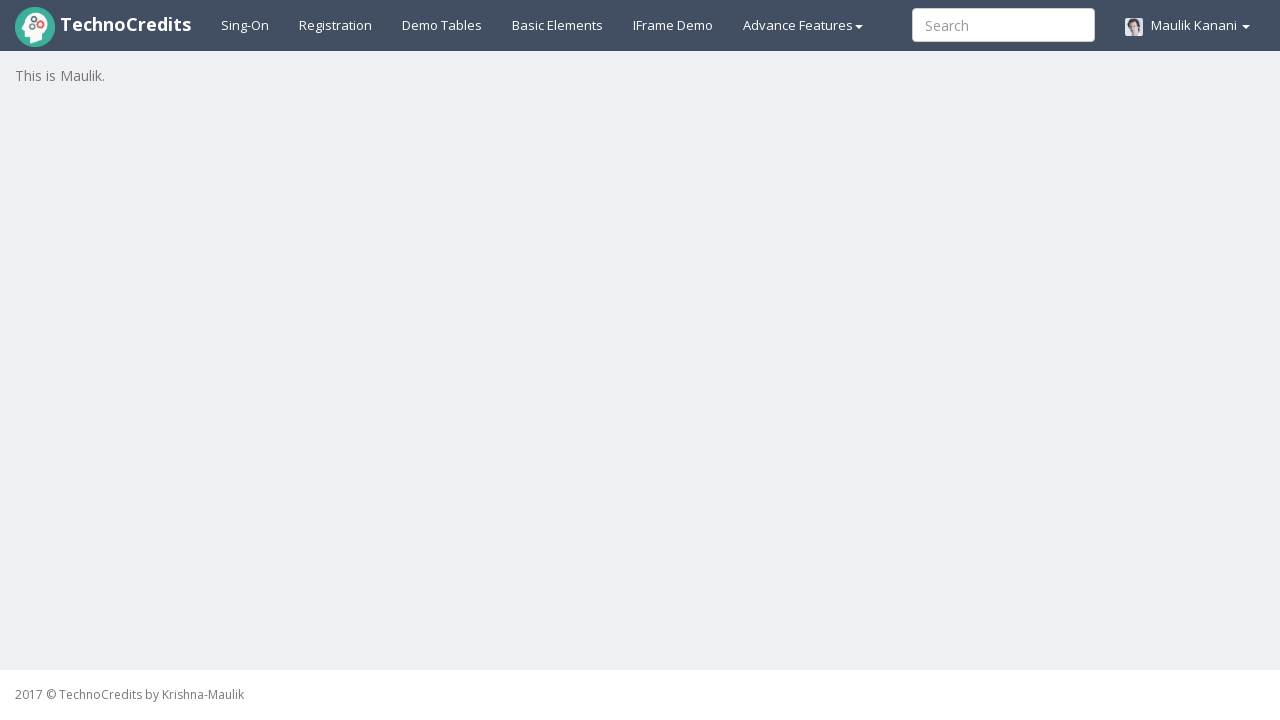

Clicked on Basic Elements tab at (558, 25) on a#basicelements
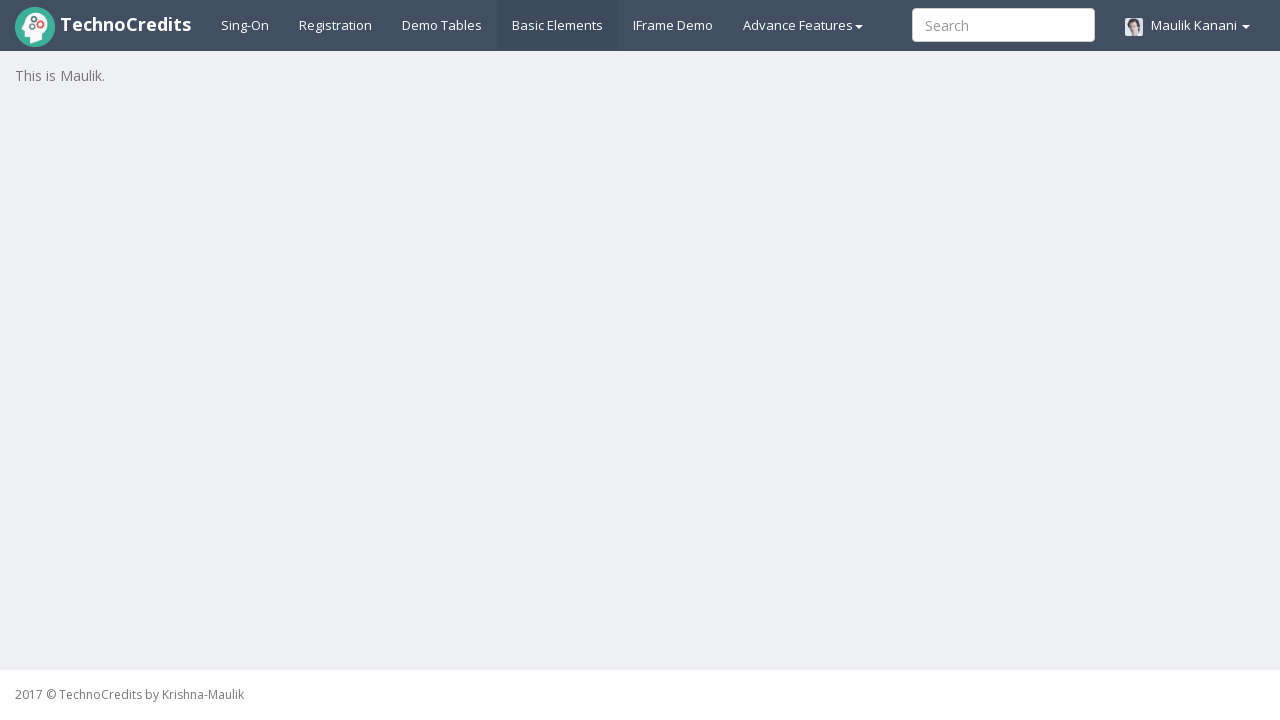

Alert button element loaded and is visible
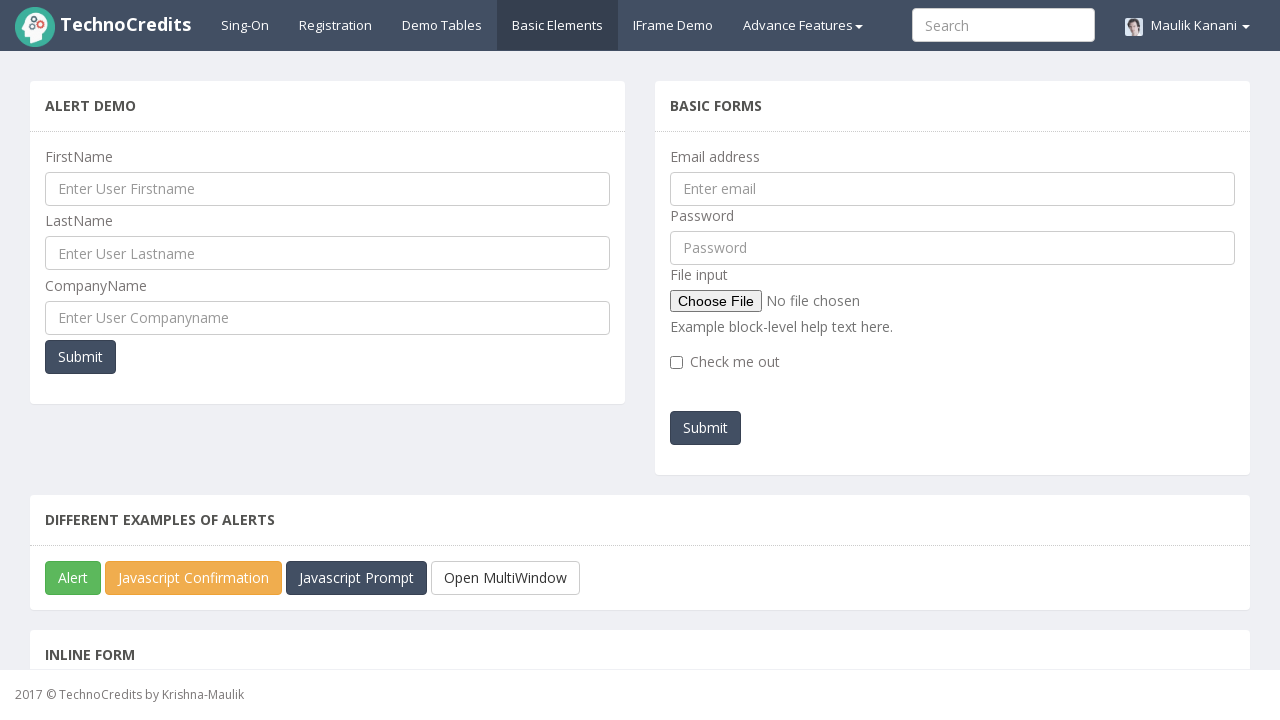

Scrolled to alert button if needed
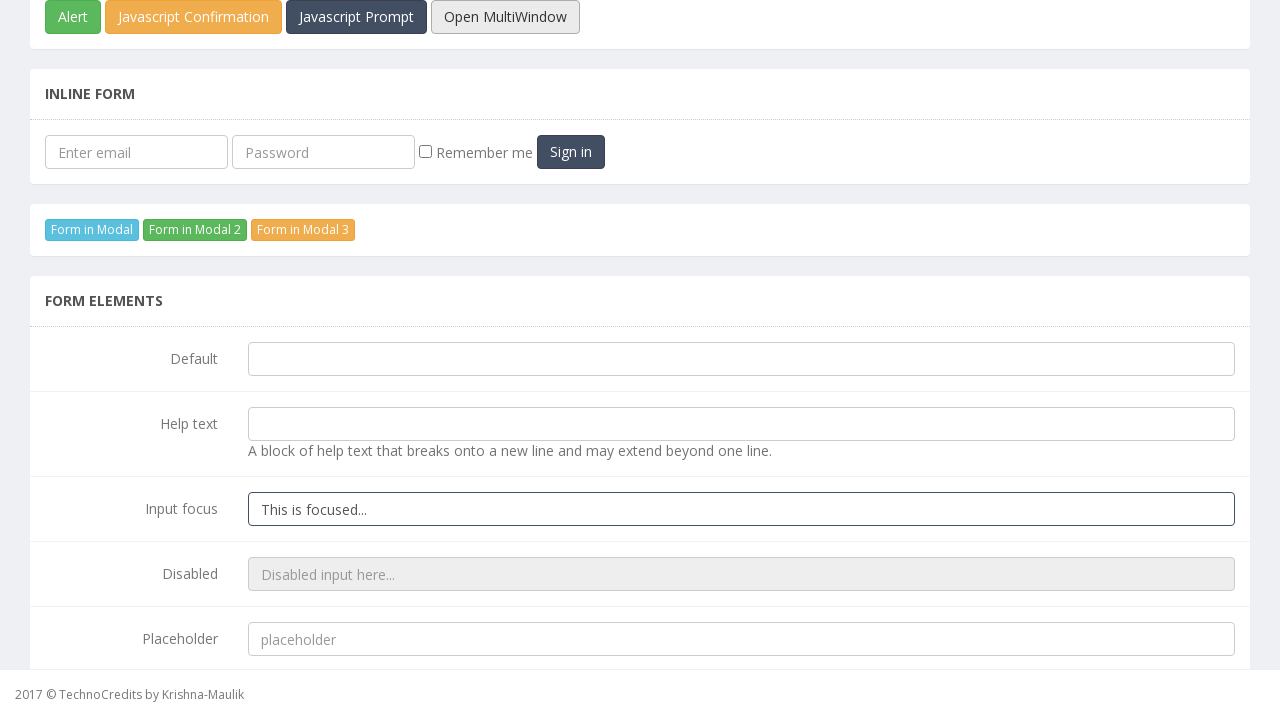

Set up dialog handler to accept alerts
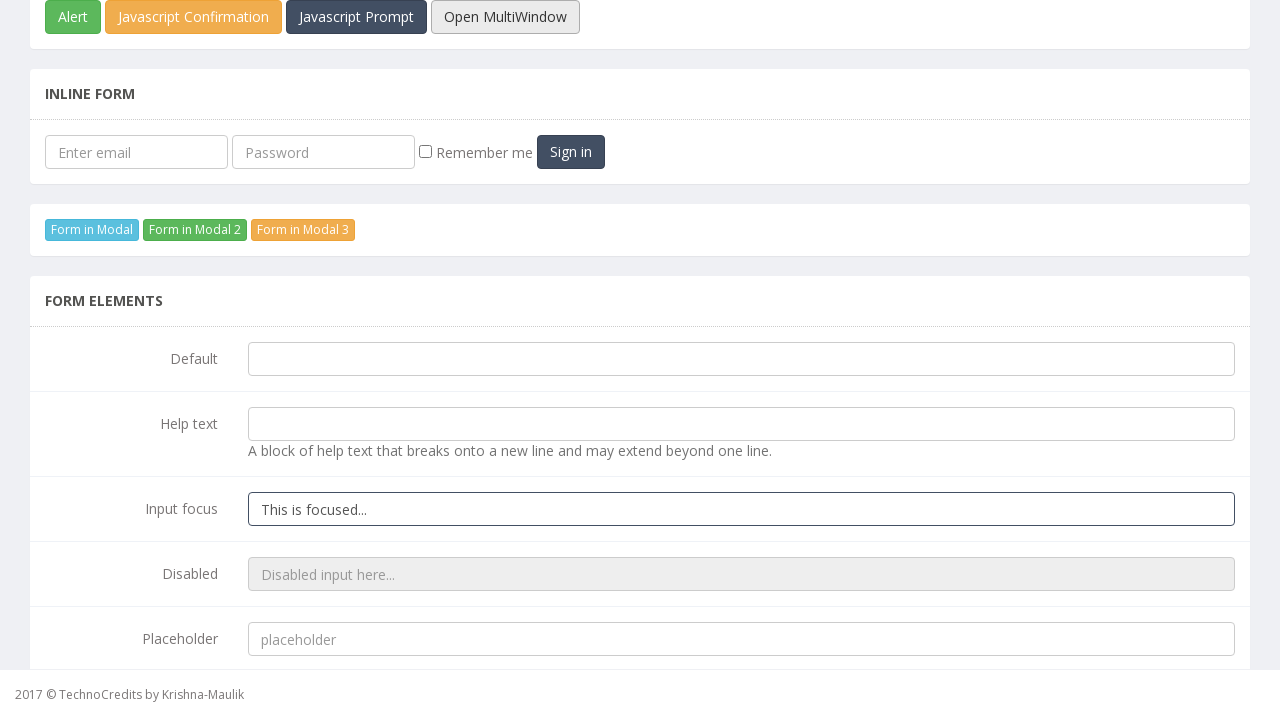

Clicked Alert button and alert dialog was accepted at (73, 17) on button#javascriptAlert
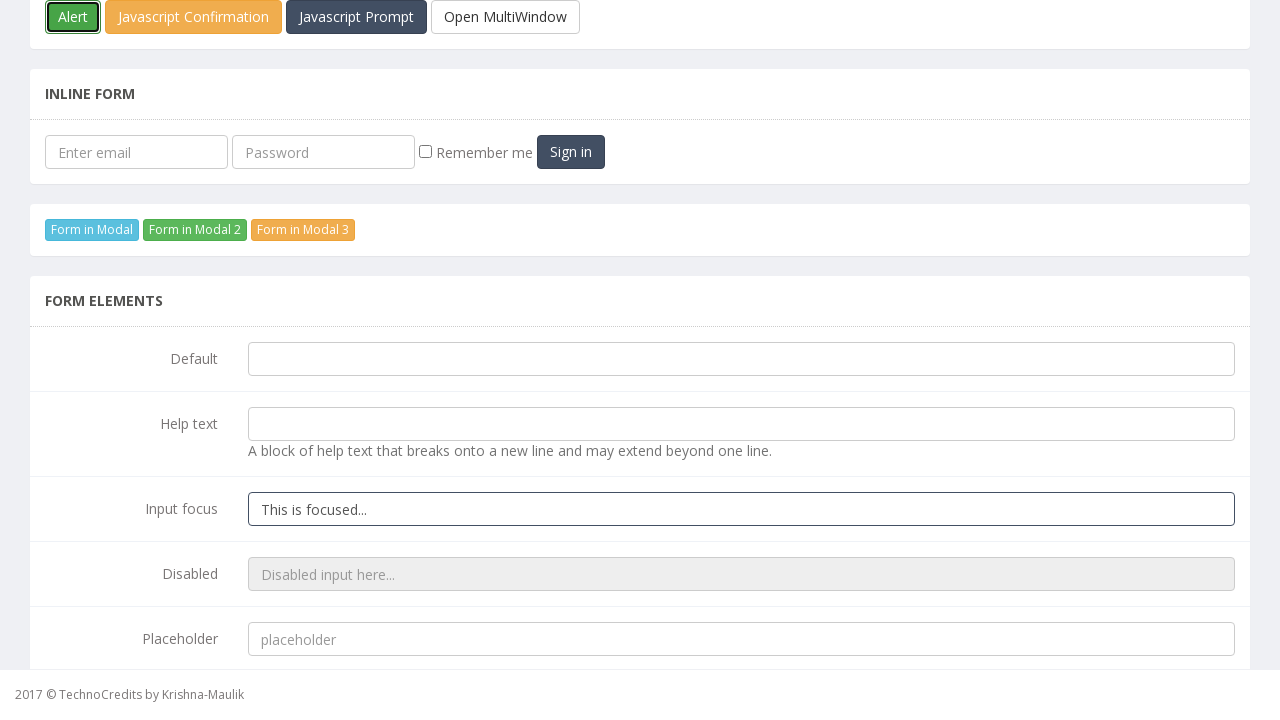

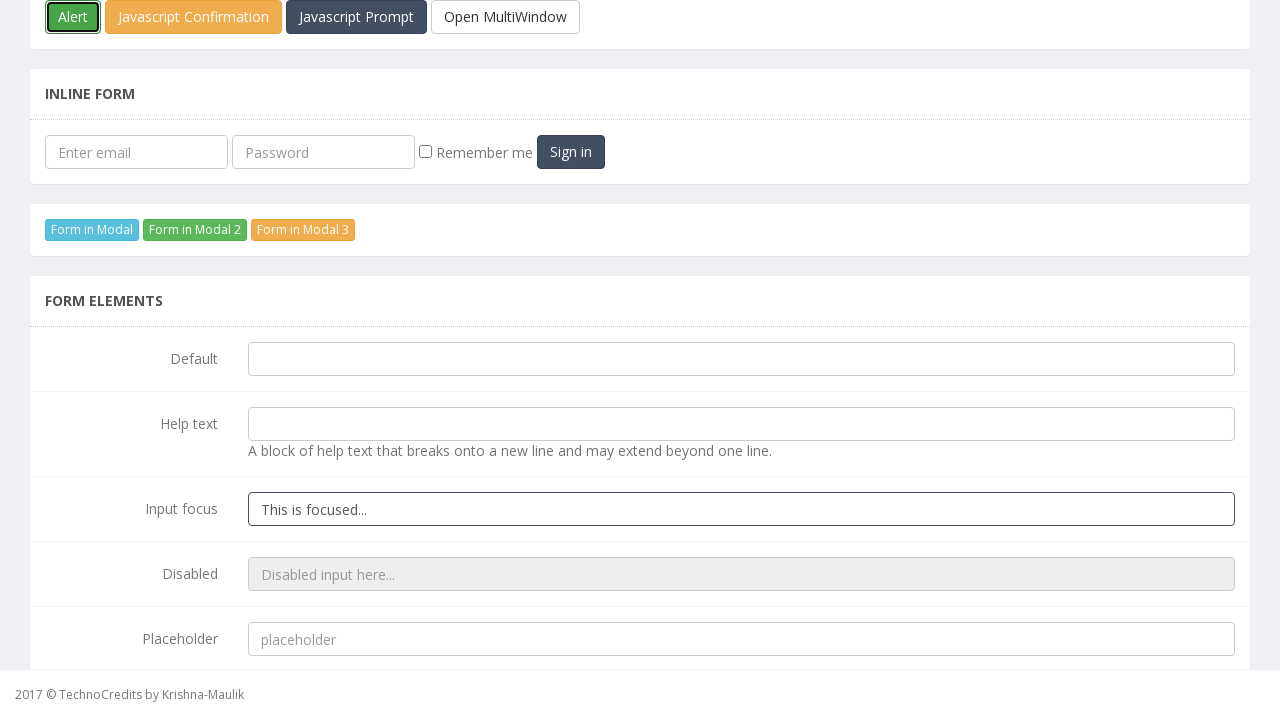